Tests the book search functionality on a PWA demo site by entering a search query into a shadow DOM input field and submitting the search.

Starting URL: https://books-pwakit.appspot.com/

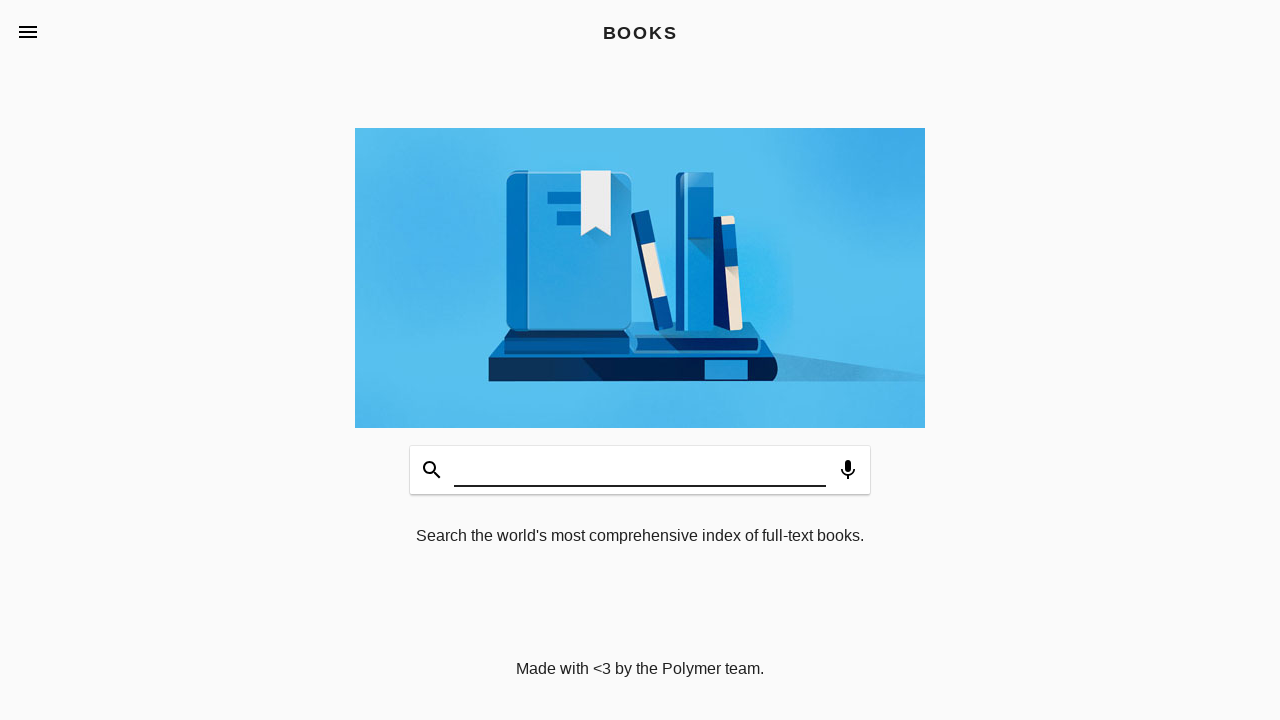

Waited for book app shadow host to be present
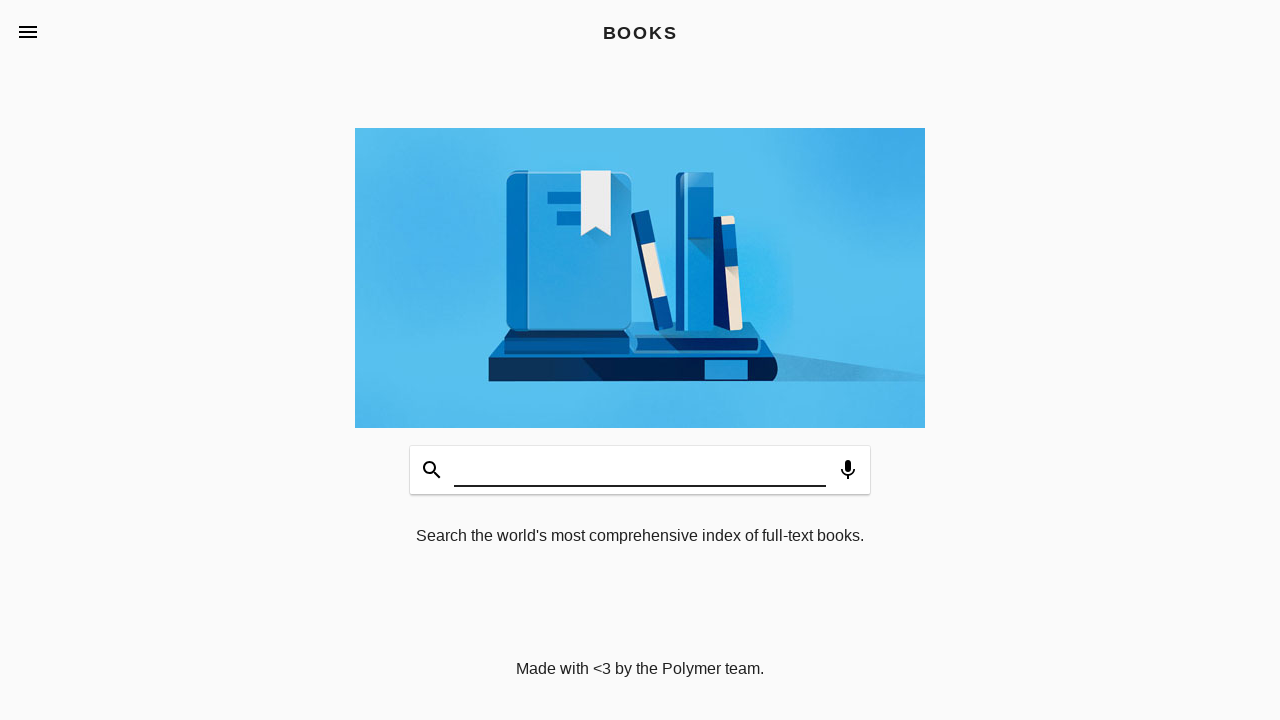

Filled shadow DOM search input with 'harry potter' on book-app[apptitle='BOOKS'] >> #input
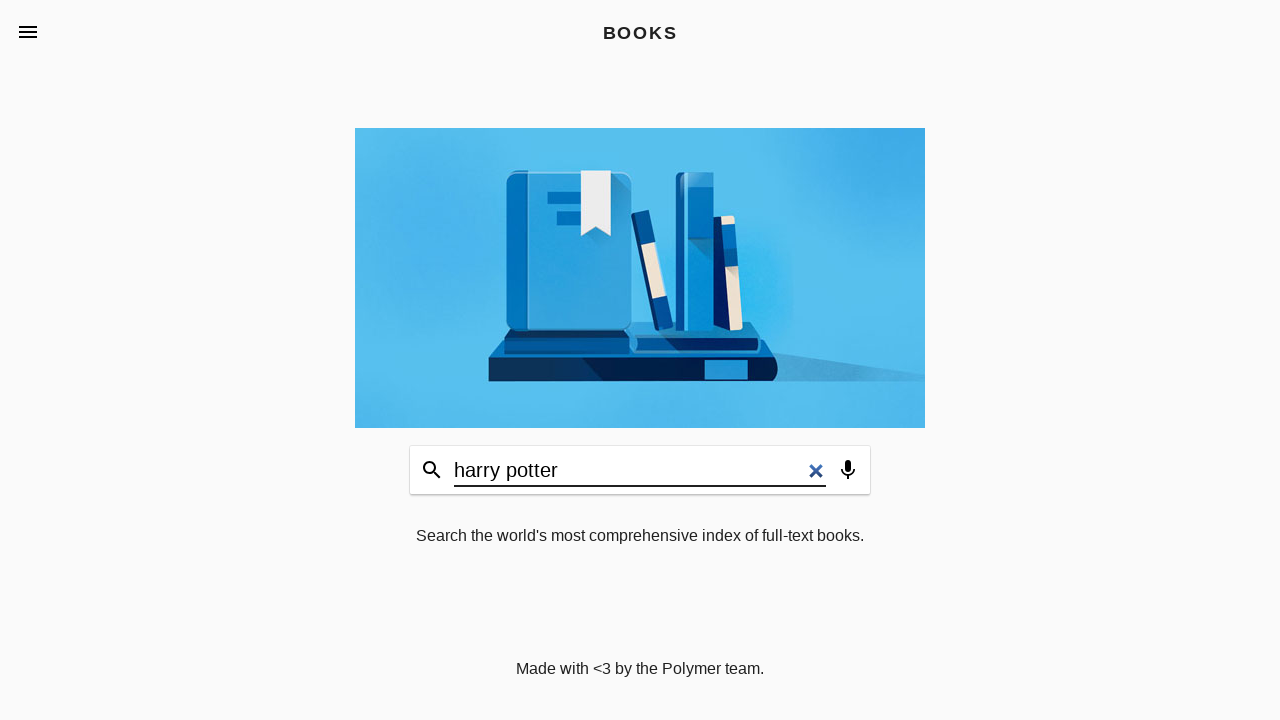

Pressed Enter to submit the search query on book-app[apptitle='BOOKS'] >> #input
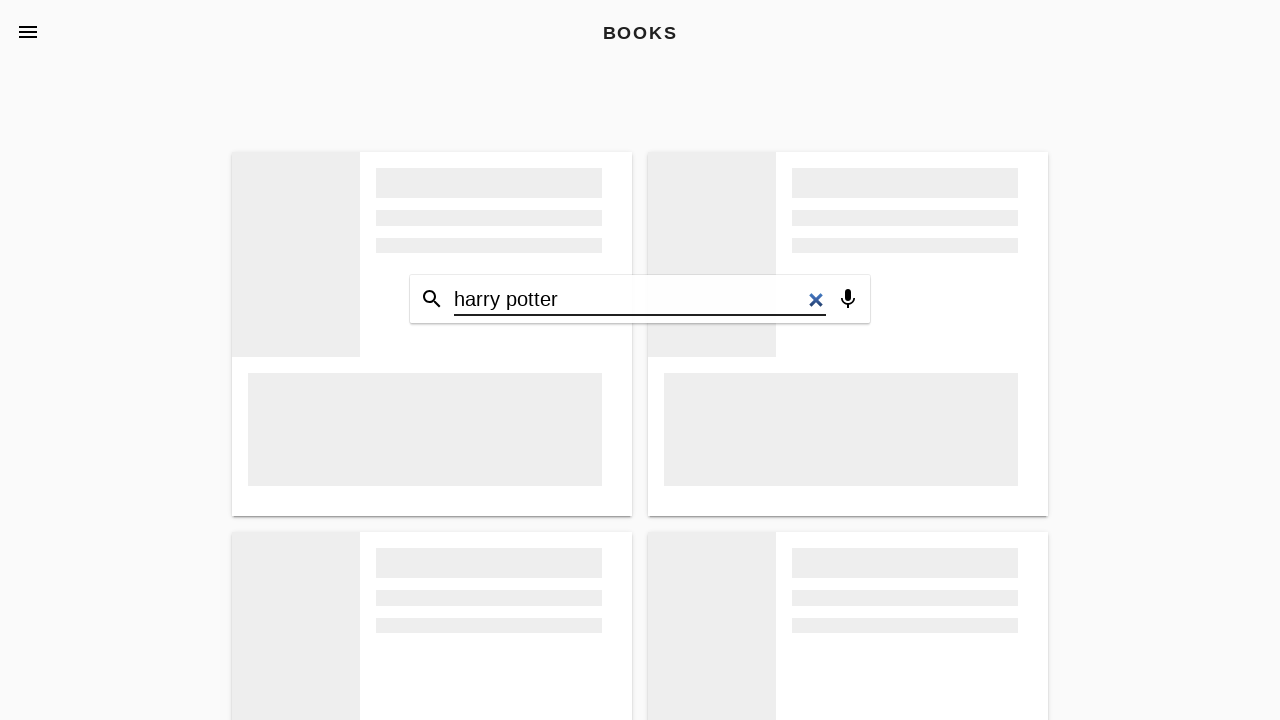

Waited 2 seconds for search results to load
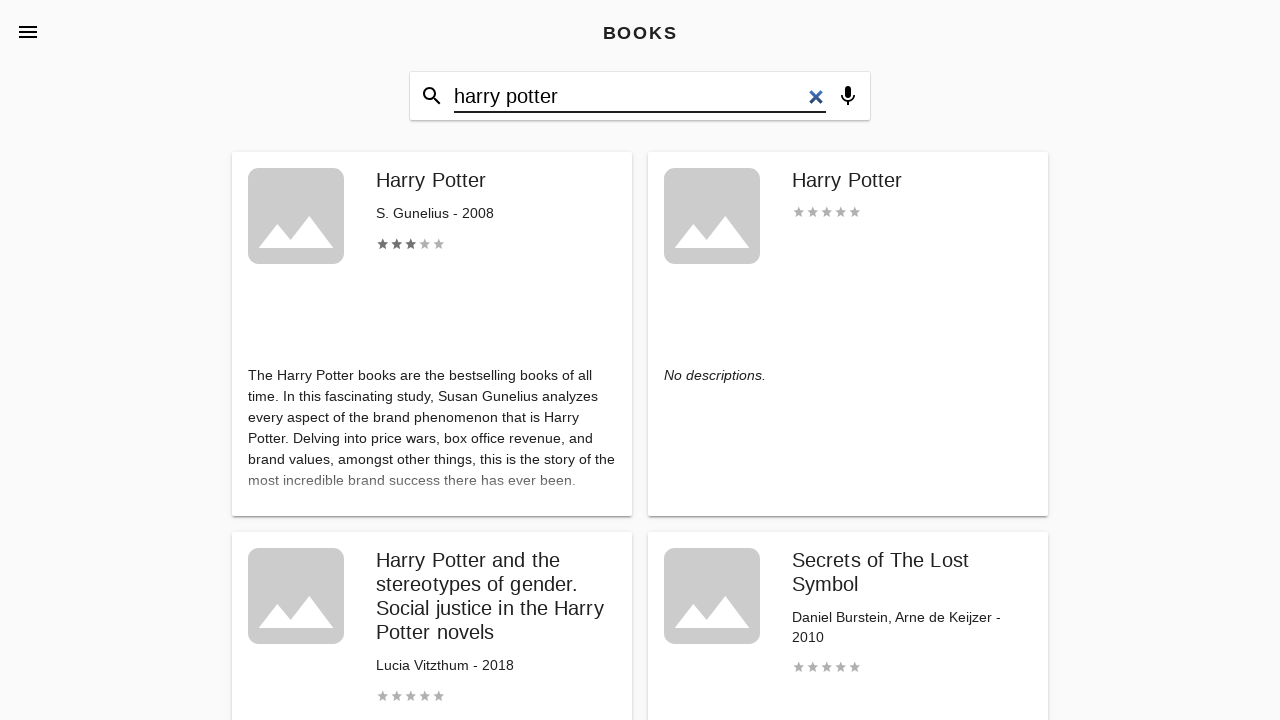

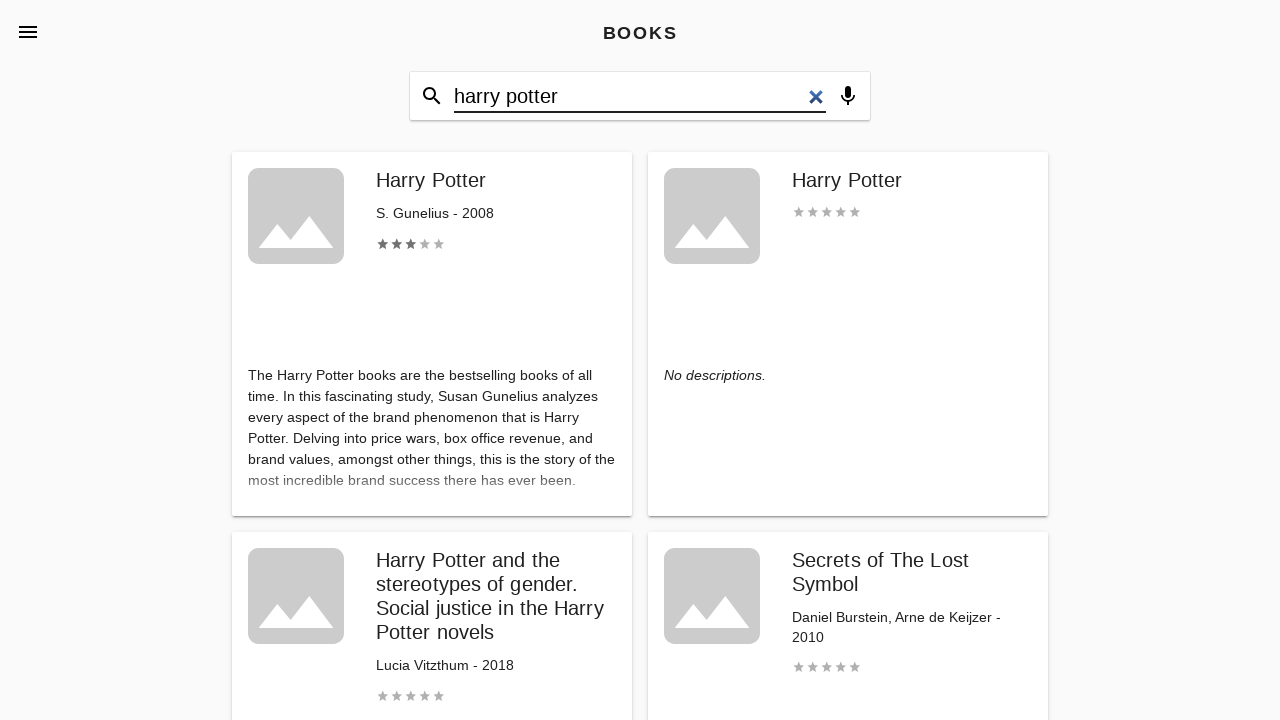